Tests browser window handling by clicking a link that opens a new window, switching between windows, and verifying the title and content of each window.

Starting URL: https://the-internet.herokuapp.com/windows

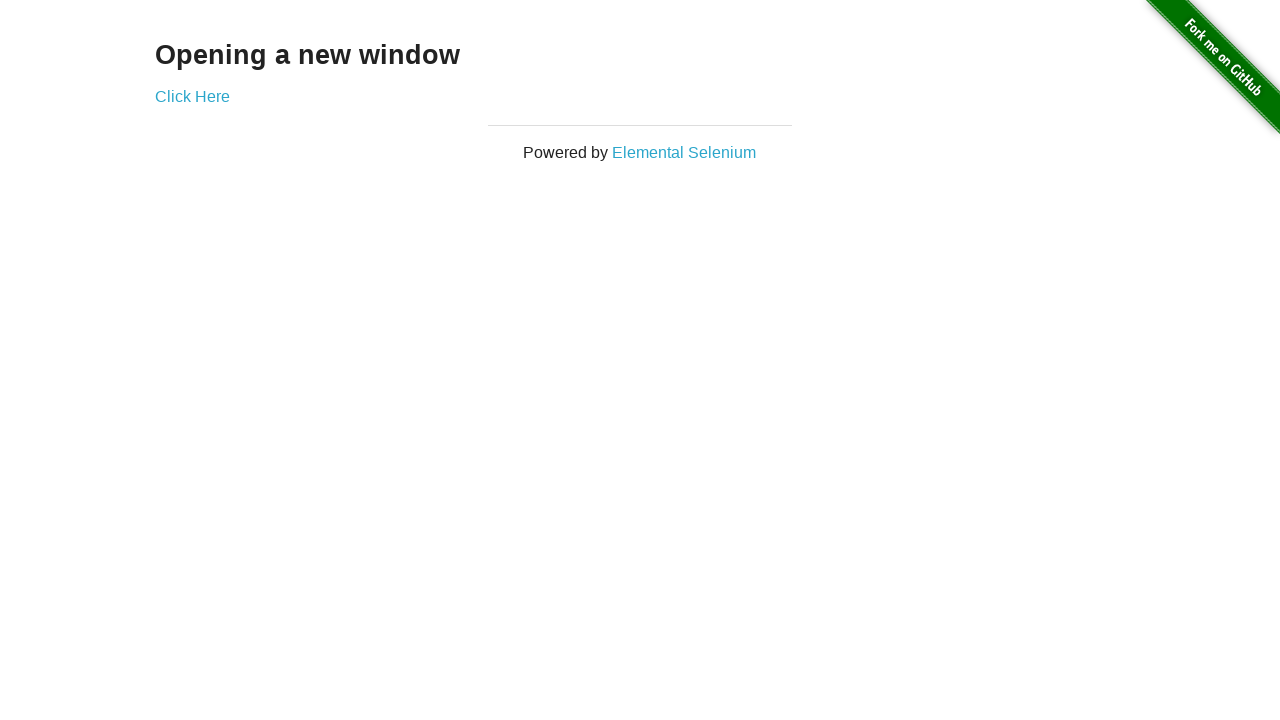

Retrieved header text from first page
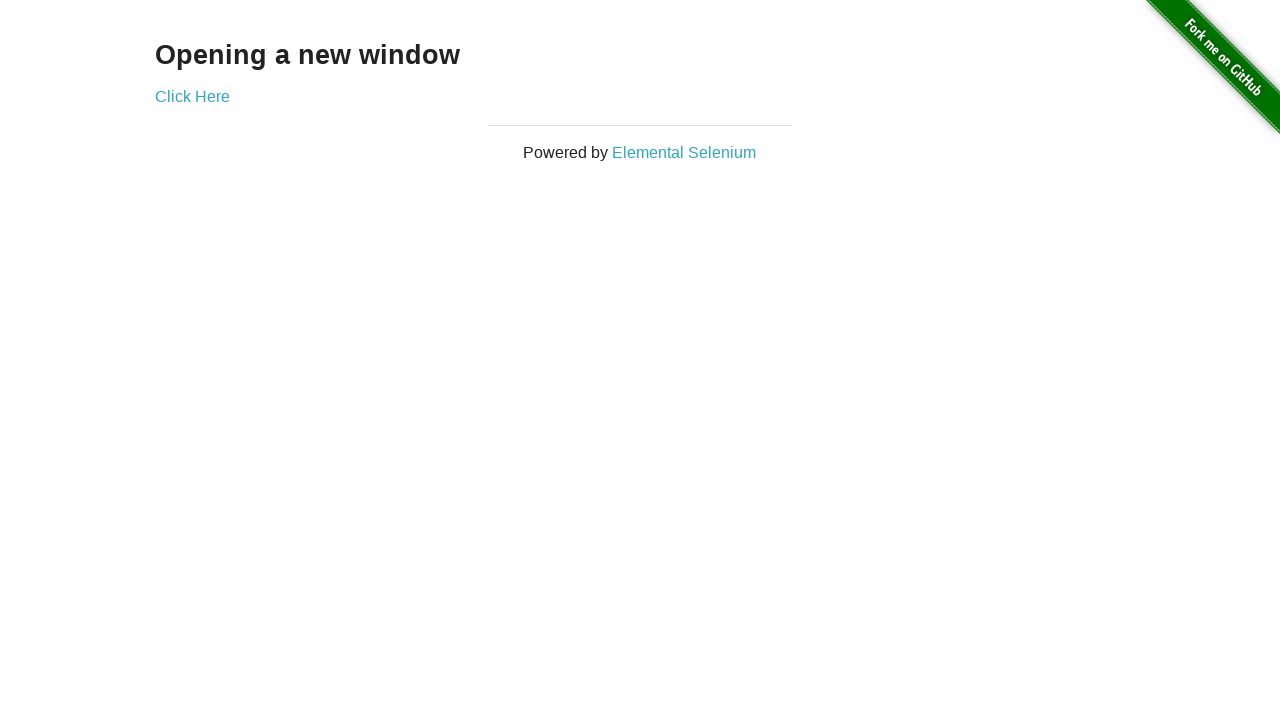

Verified header text is 'Opening a new window'
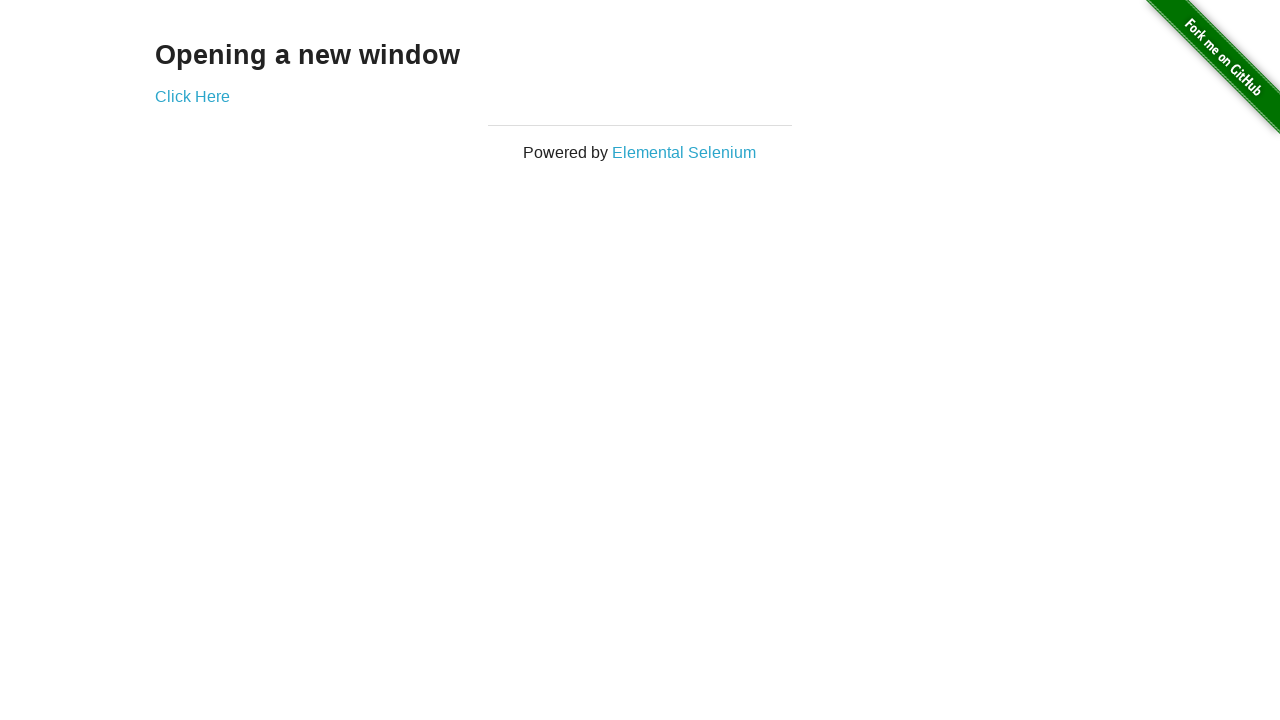

Verified page title is 'The Internet'
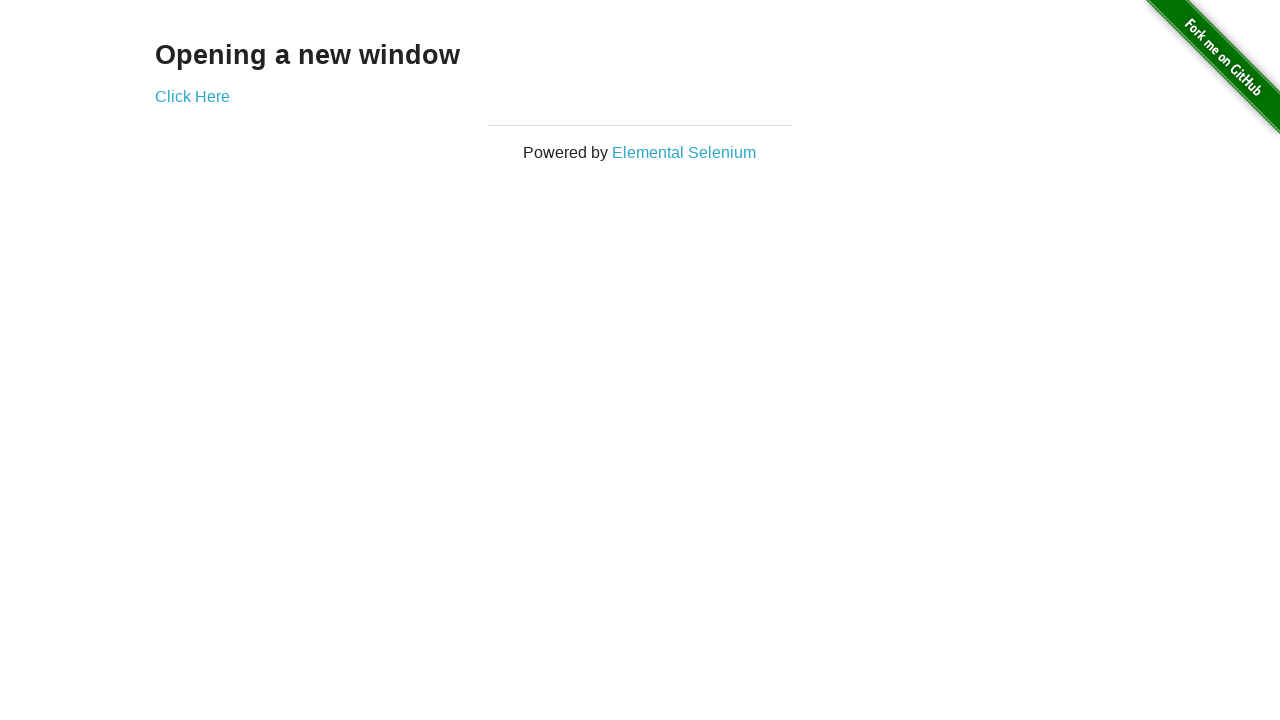

Clicked 'Click Here' link to open new window at (192, 96) on xpath=//a[.='Click Here']
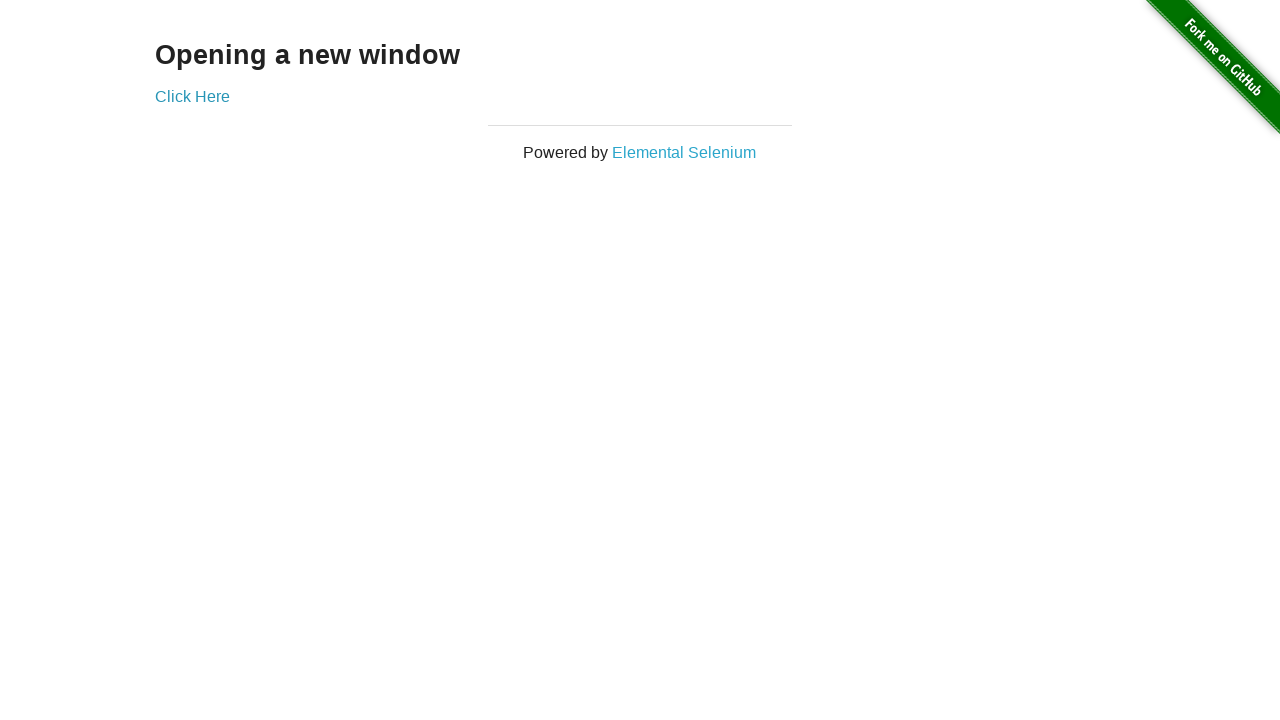

Captured new window page object
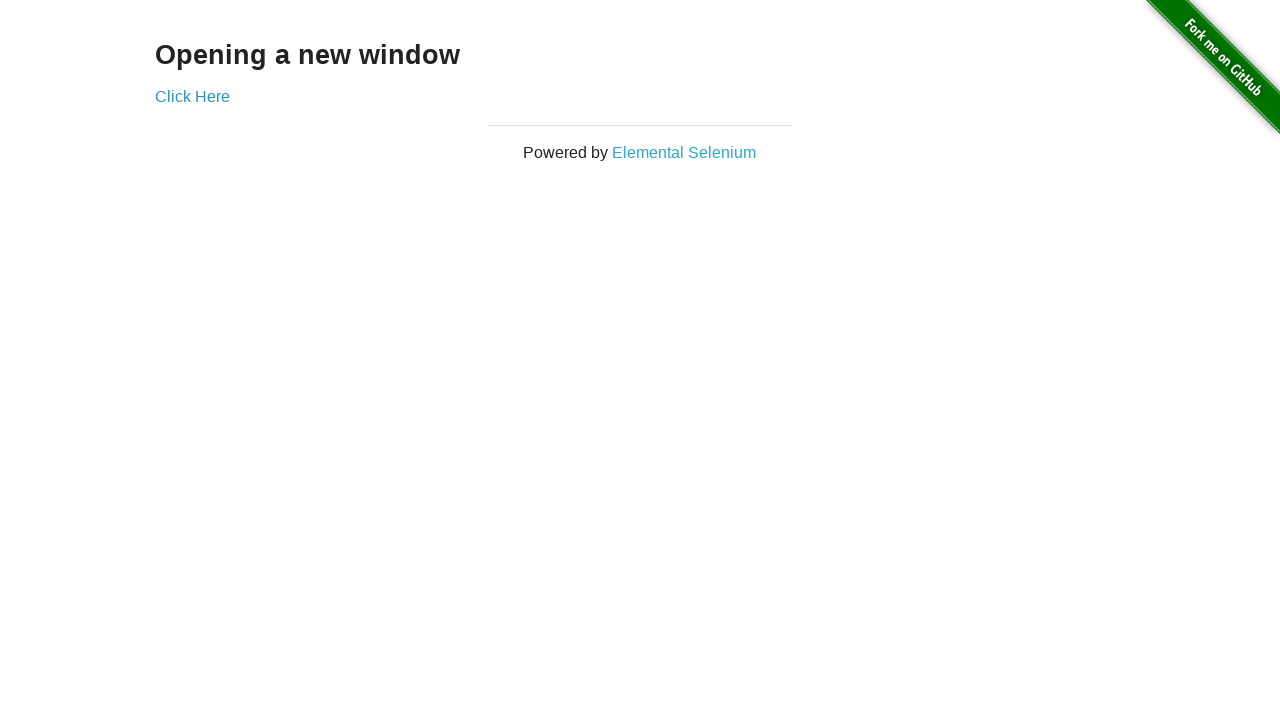

New window finished loading
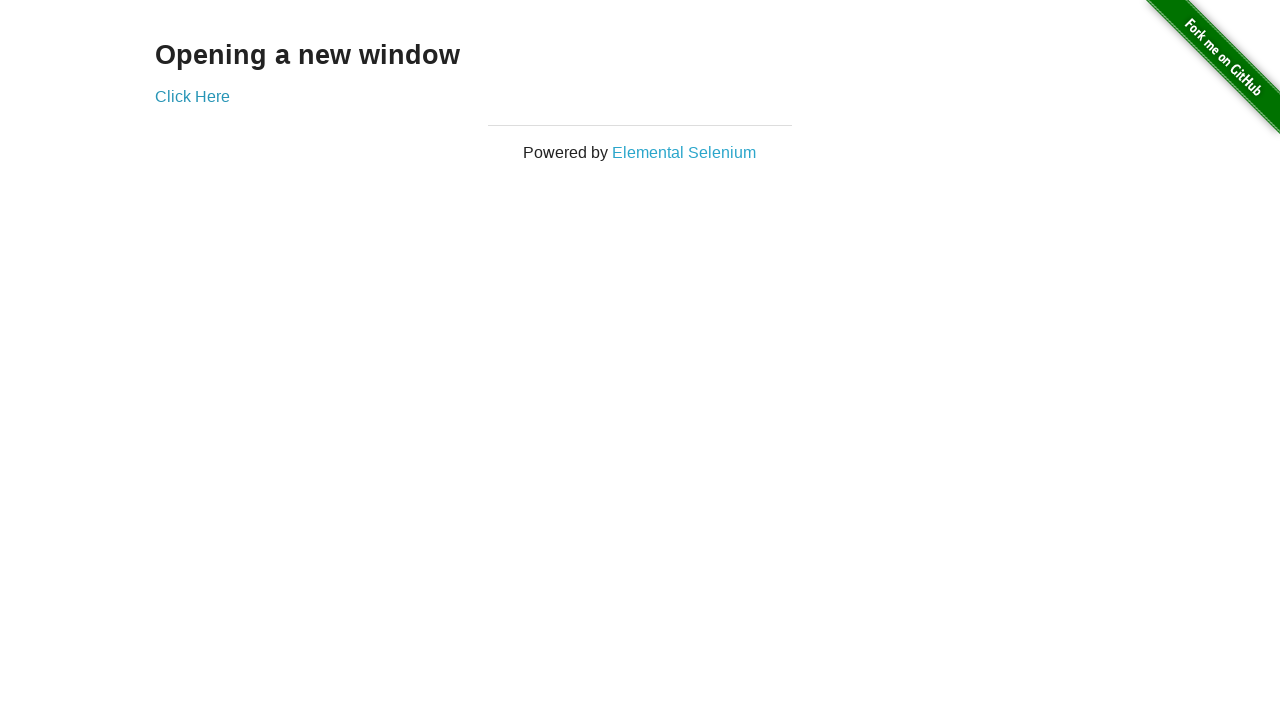

Verified new window title is 'New Window'
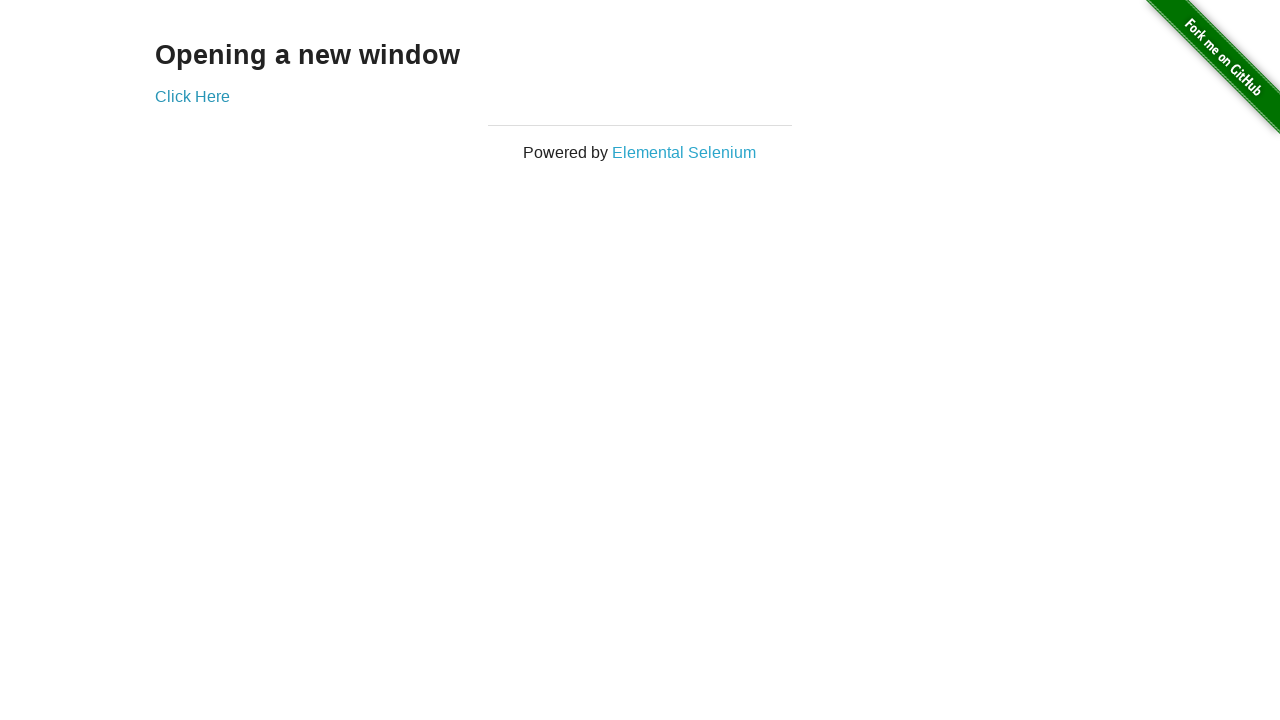

Retrieved 'New Window' header text from new window
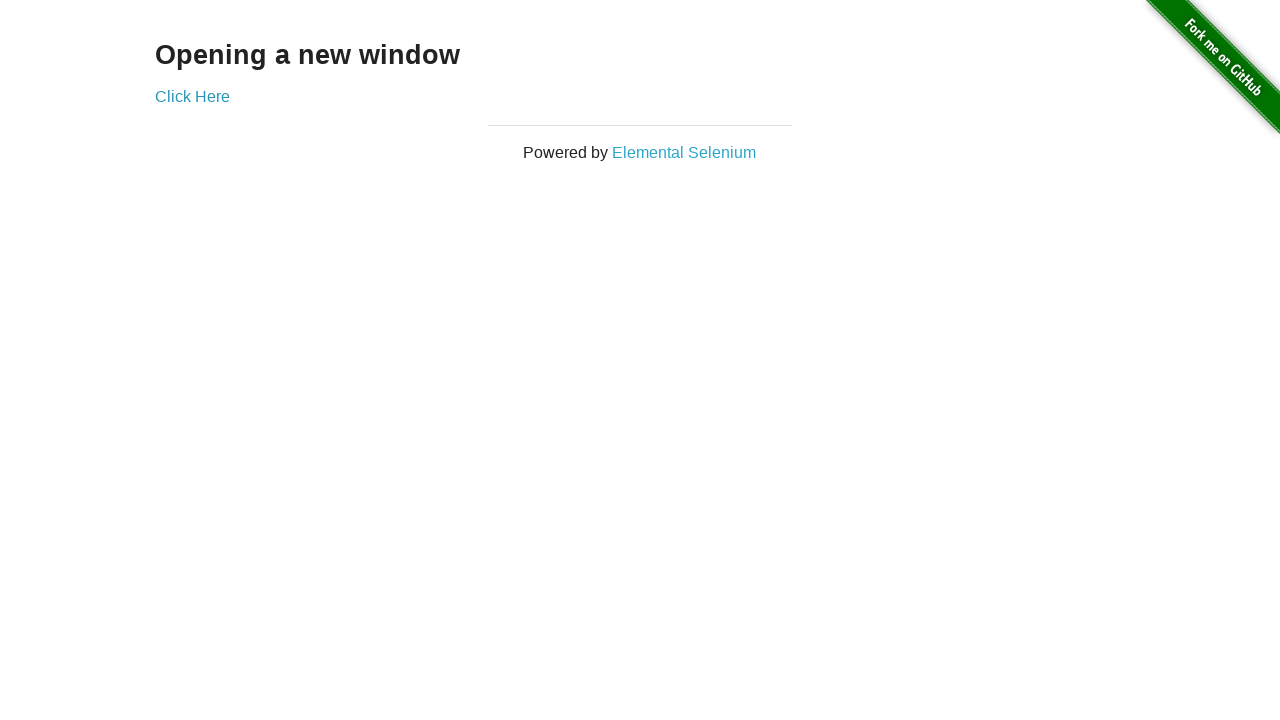

Verified new window header text is 'New Window'
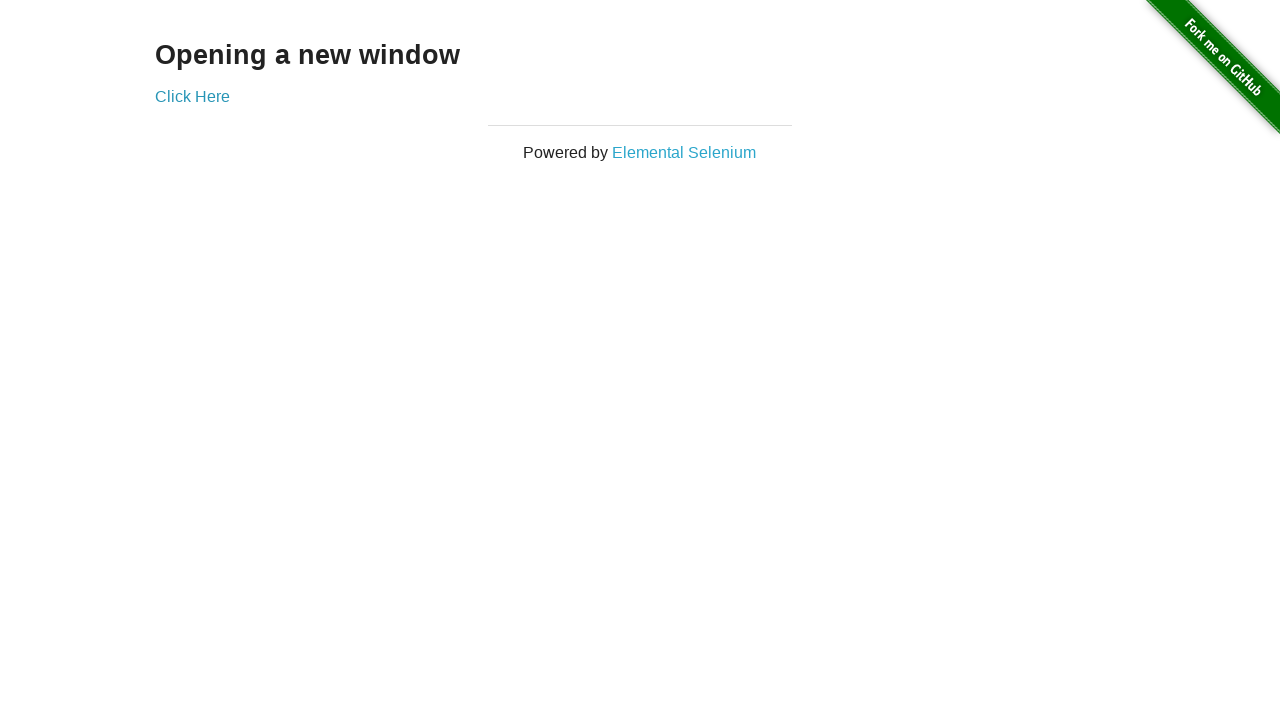

Switched to window 1 (original window)
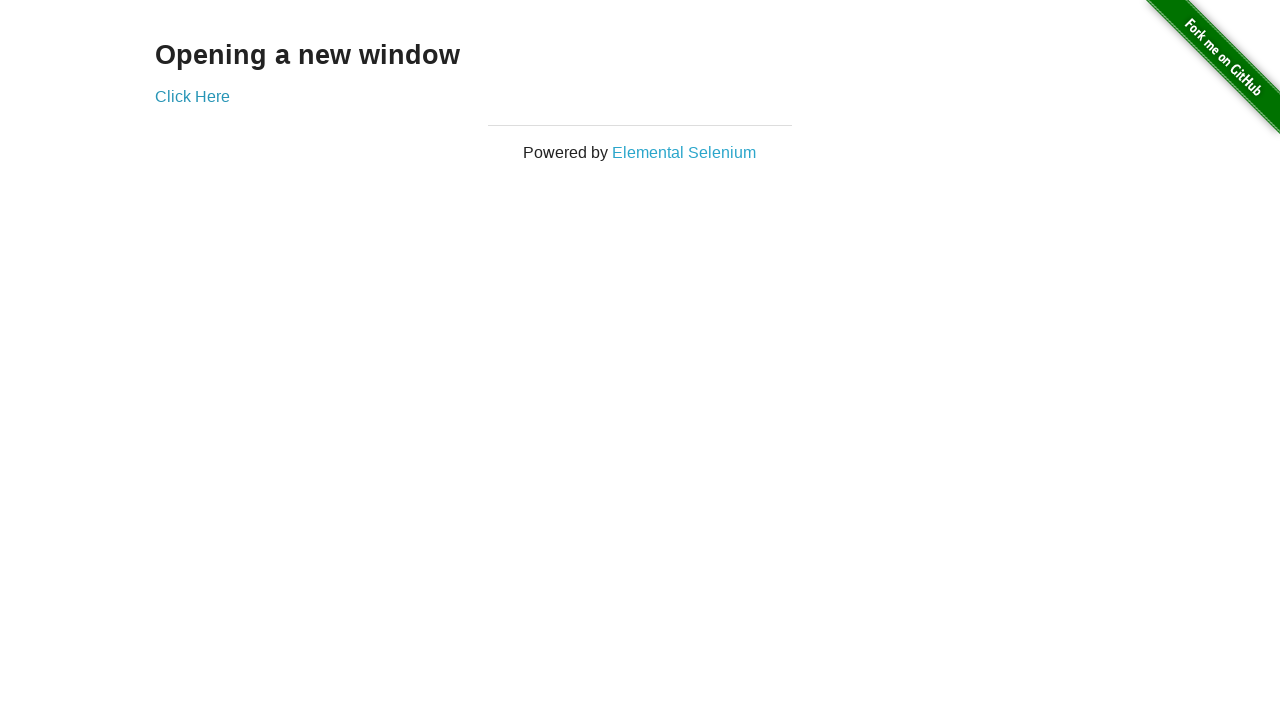

Verified window 1 title is 'The Internet'
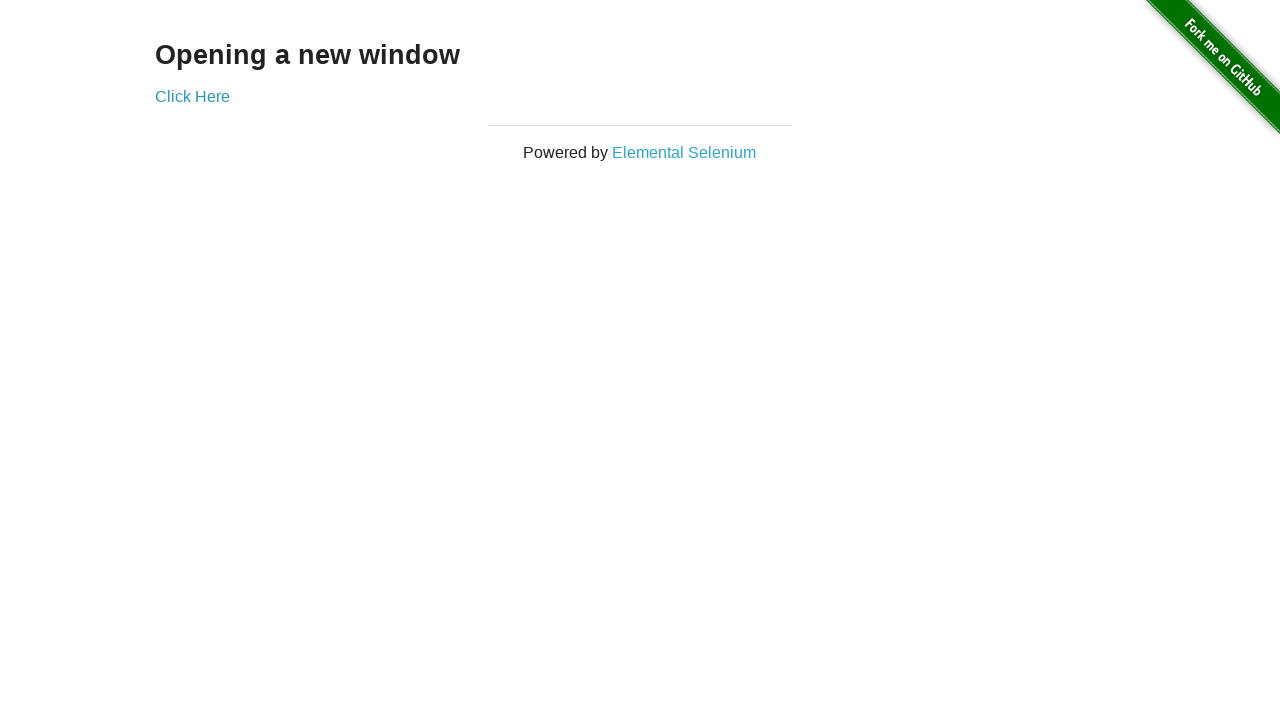

Switched to window 2 (new window)
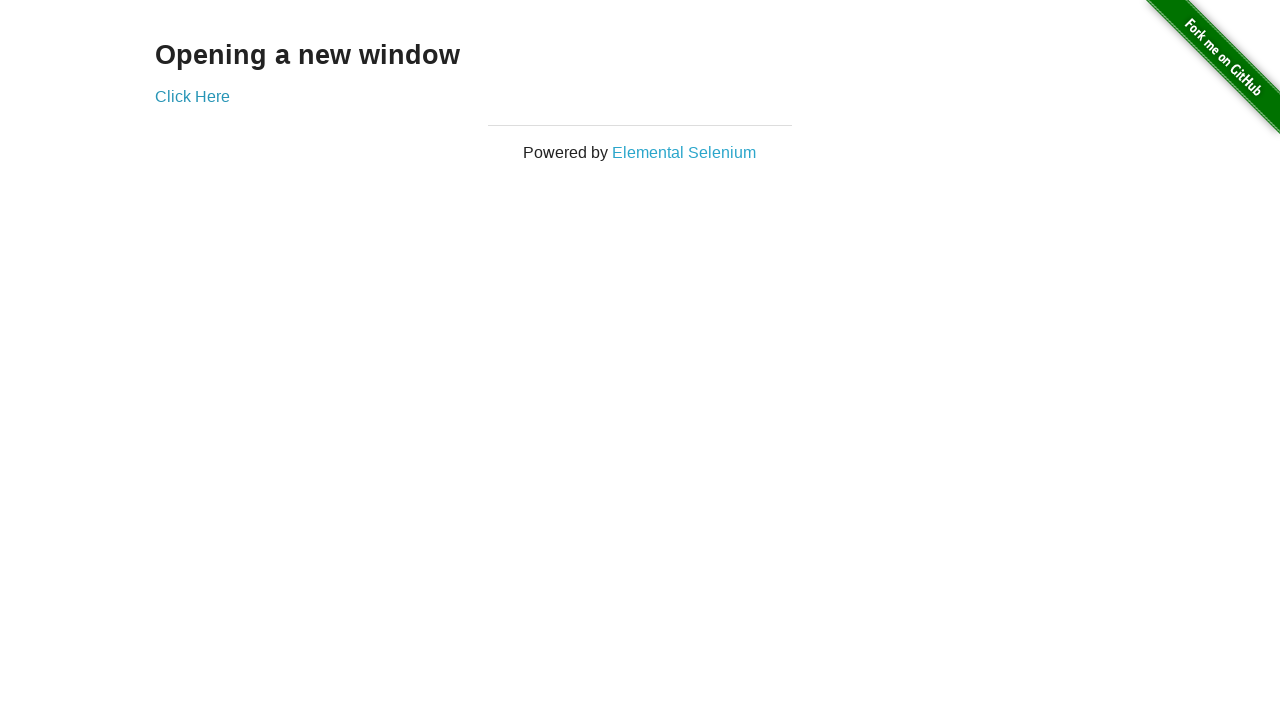

Switched back to window 1
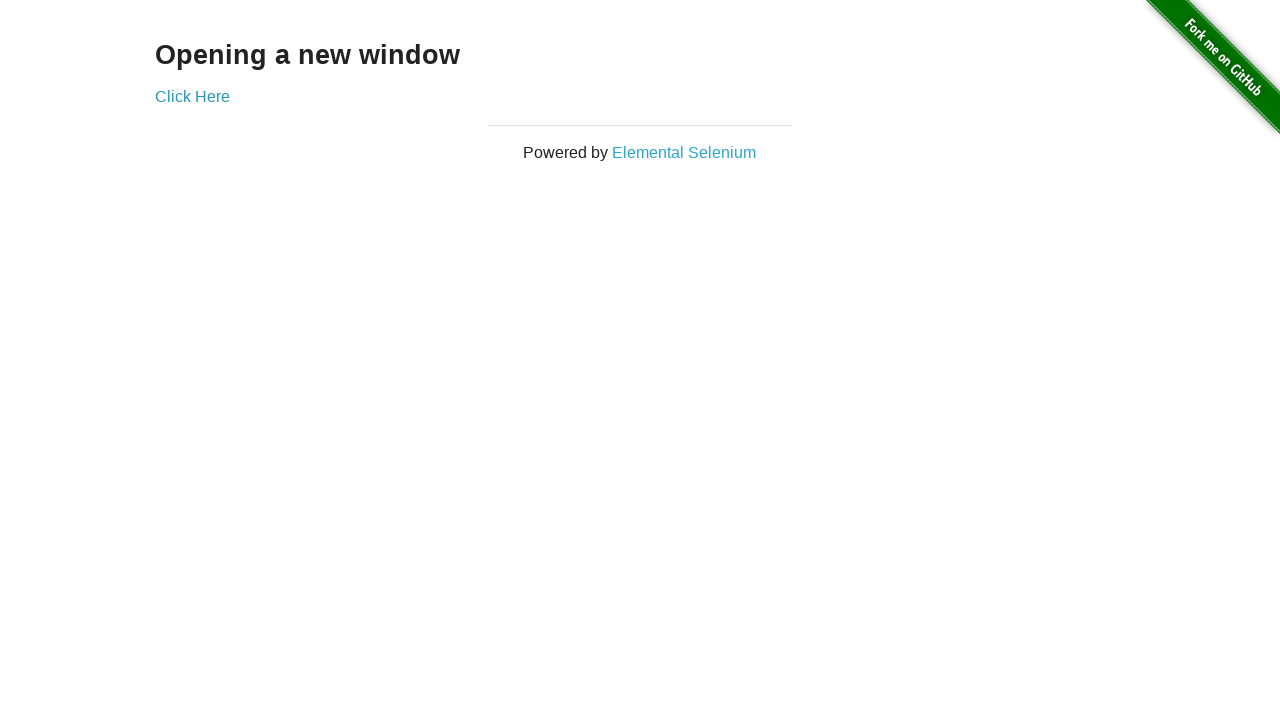

Switched back to window 2
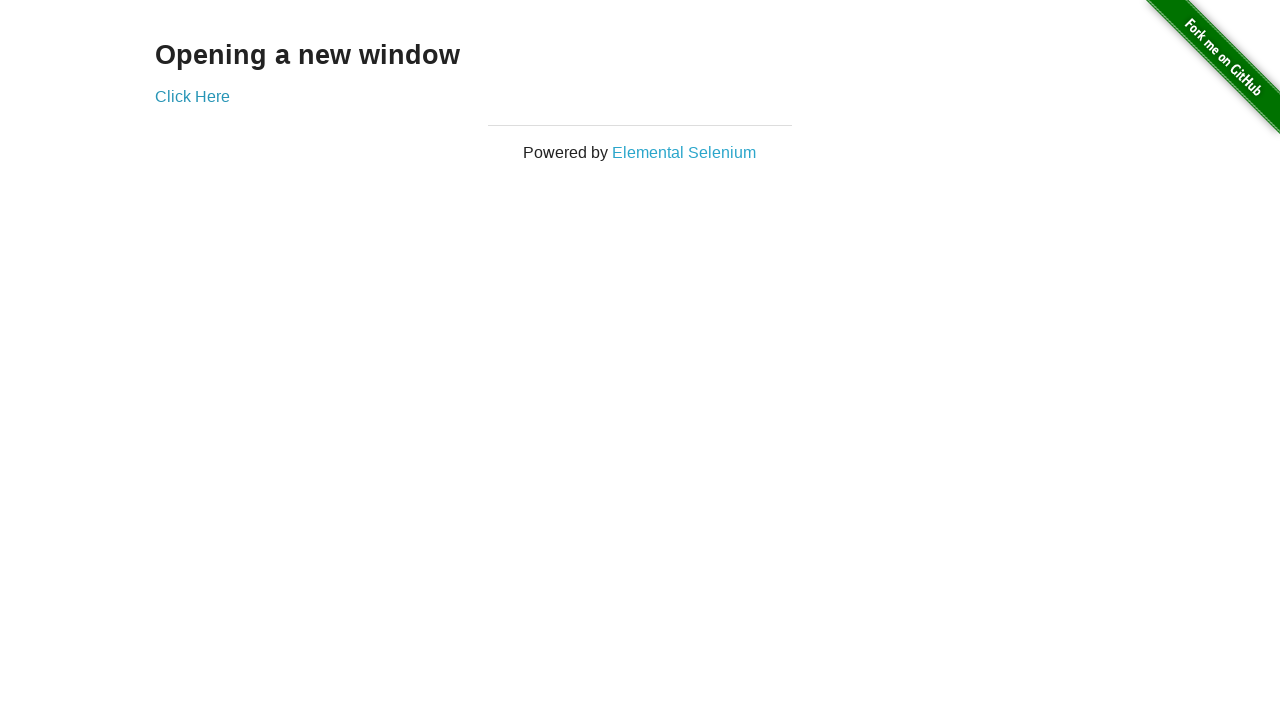

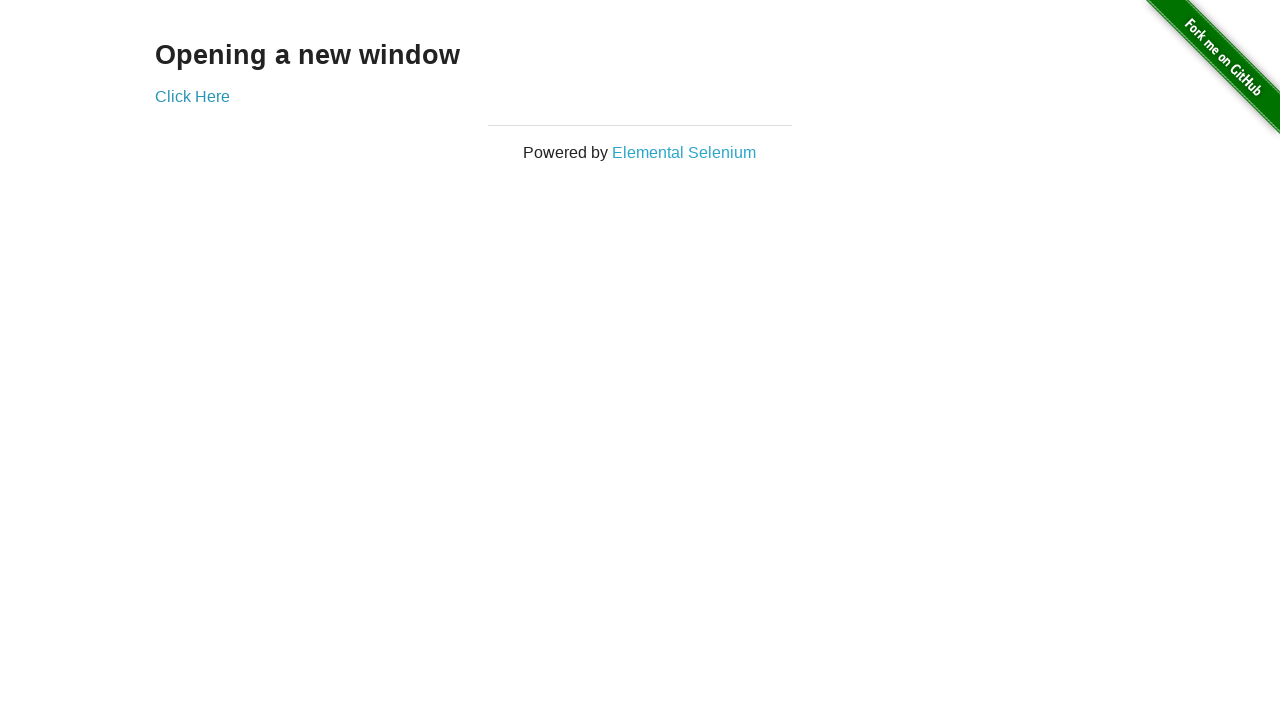